Navigates to the webpbn puzzle export page, enters a puzzle ID number in the form, and submits to load the puzzle export page.

Starting URL: https://webpbn.com/export.cgi

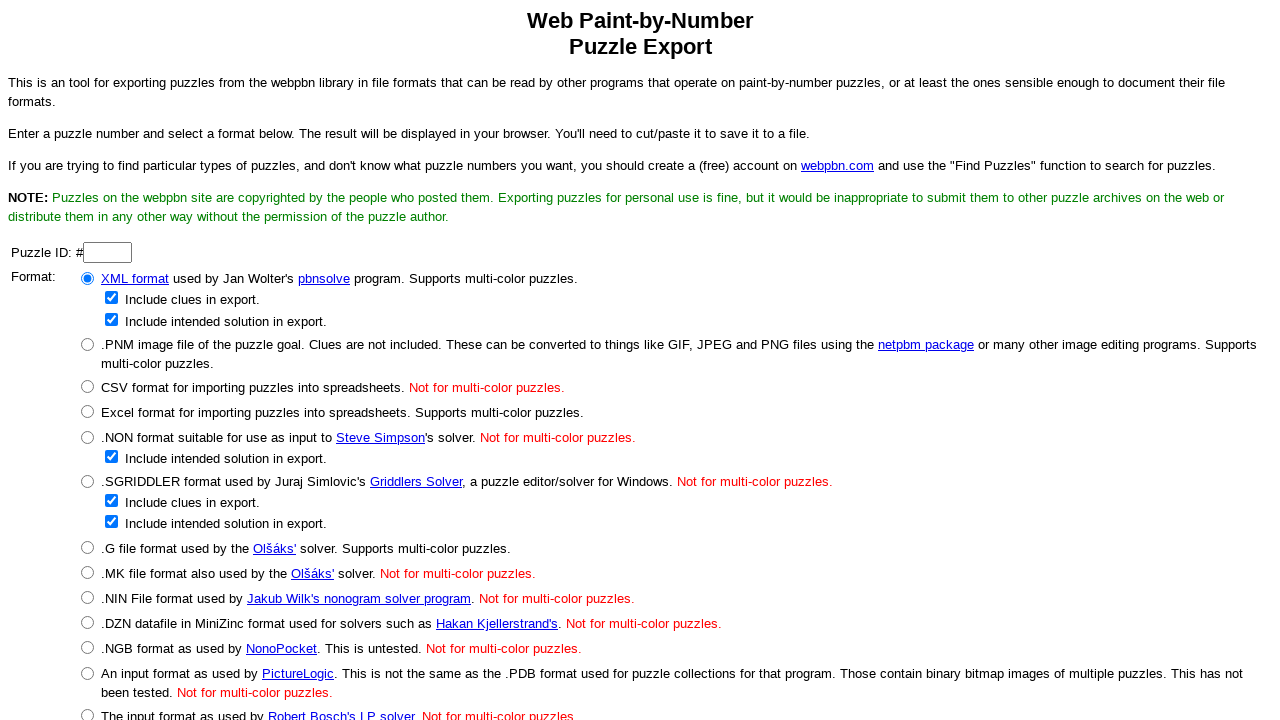

Entered puzzle ID '4275' in the form field on input[name='id']
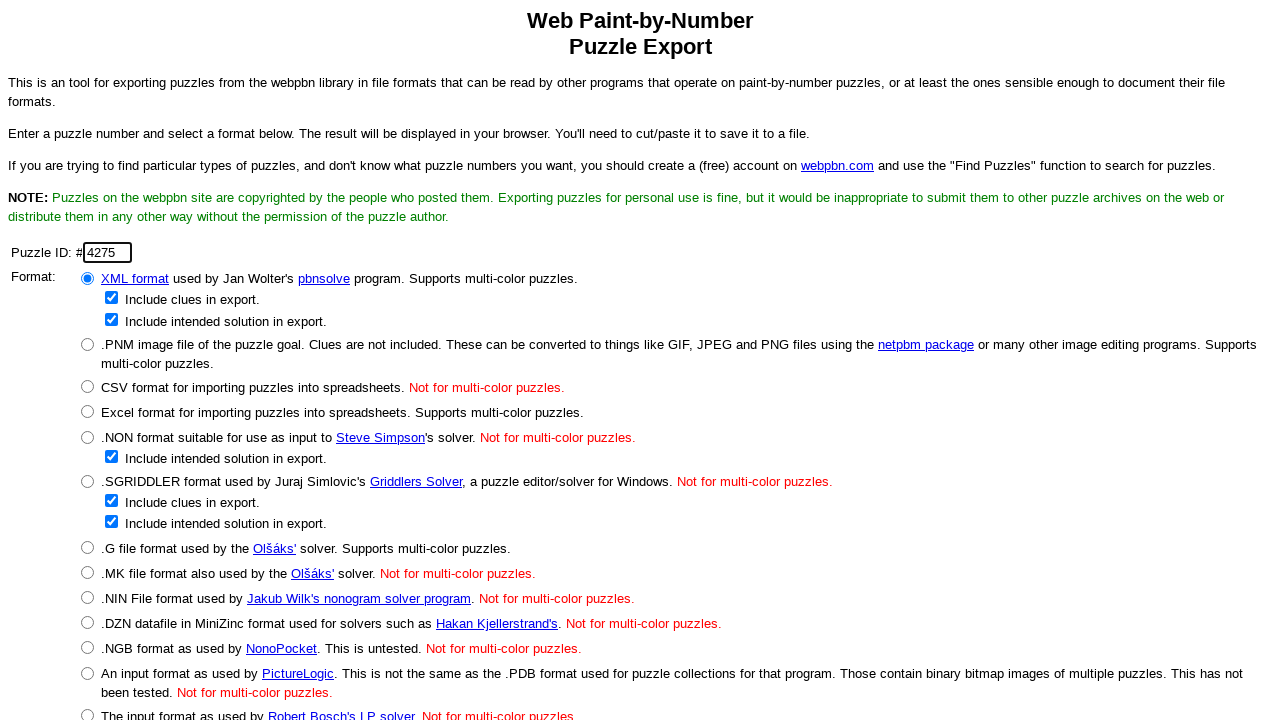

Submitted the puzzle export form by pressing Enter on input[name='id']
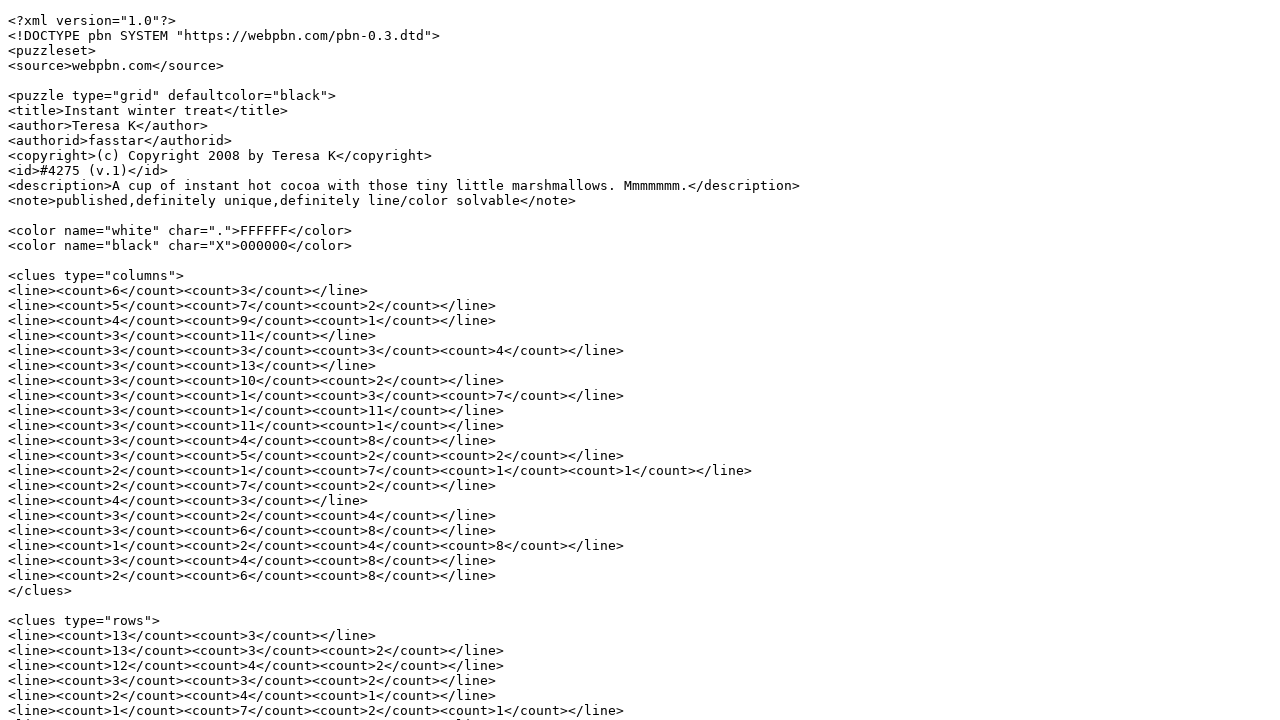

Waited for puzzle export page to load and page title to change
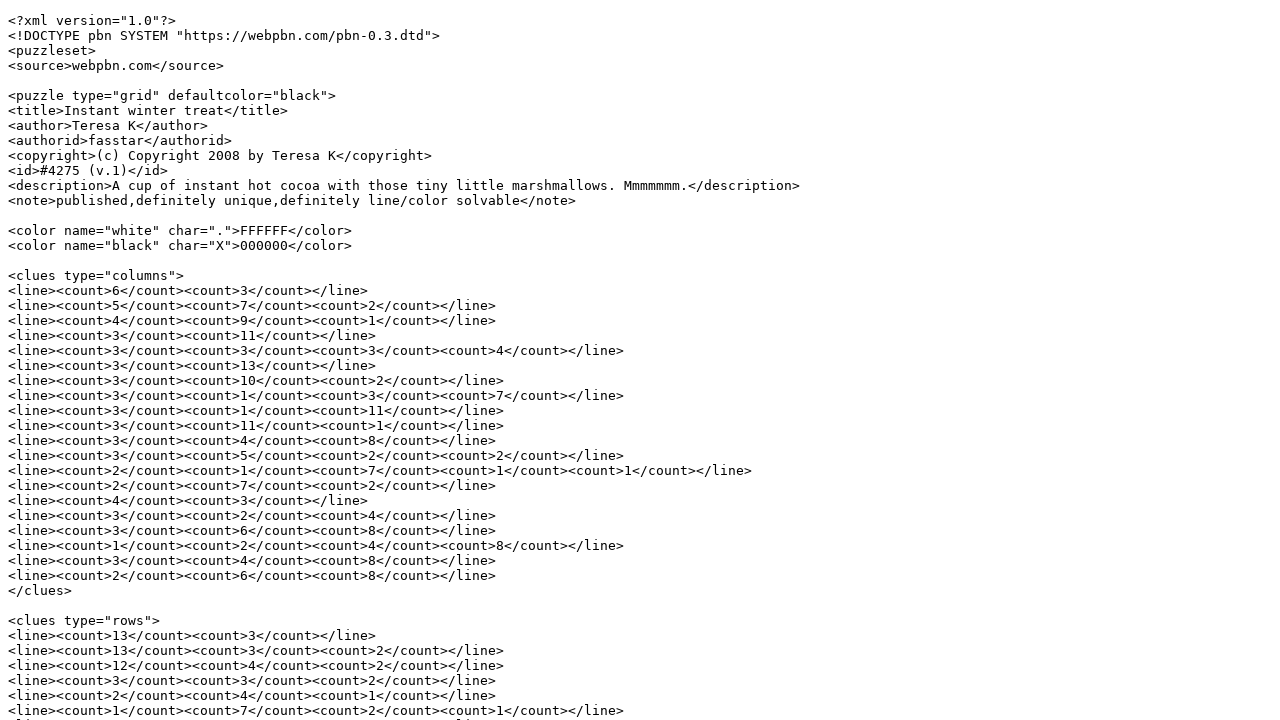

Verified puzzle content loaded on the page
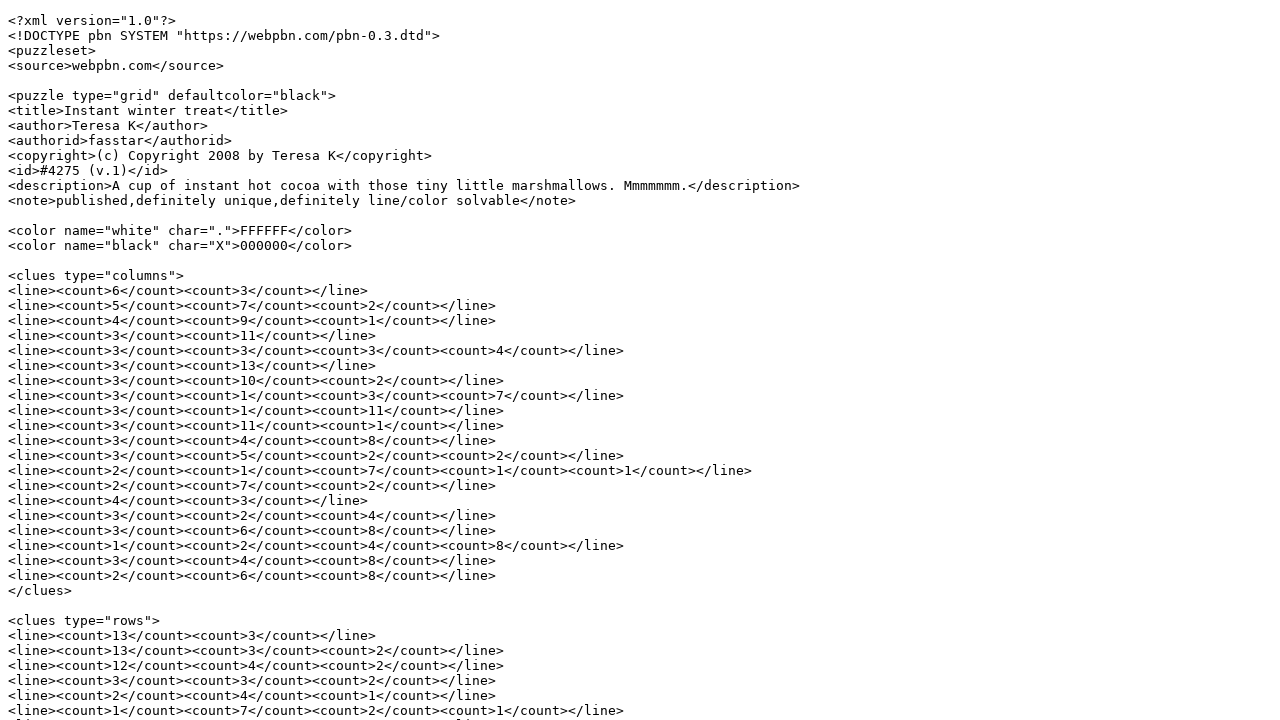

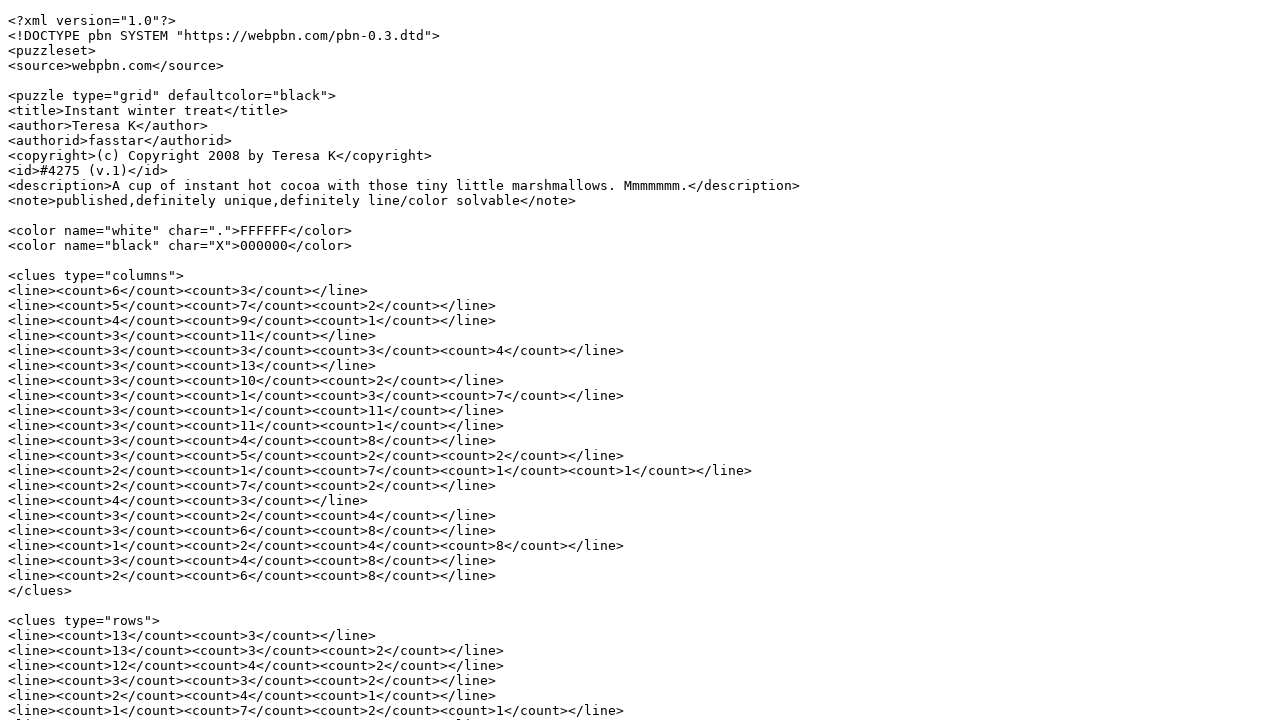